Tests JavaScript alerts by triggering different types of alerts (accept, dismiss, and prompt with text input)

Starting URL: http://the-internet.herokuapp.com/

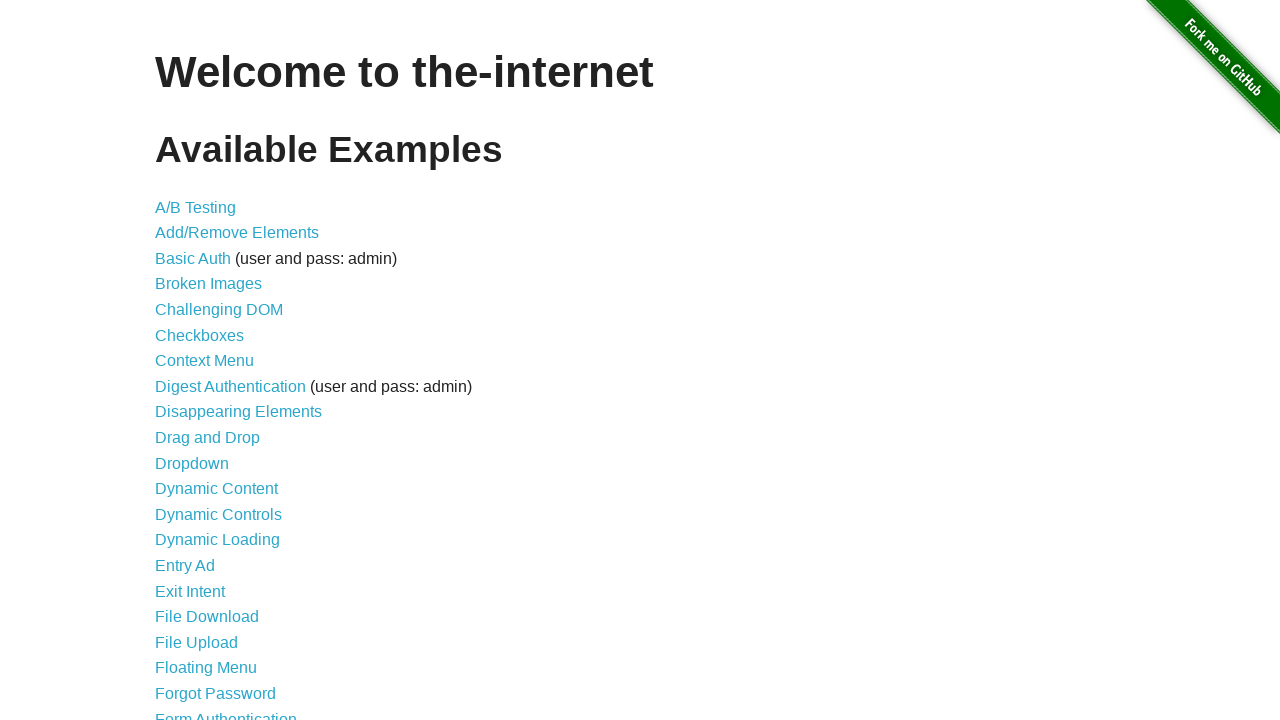

Clicked on JavaScript Alerts link at (214, 361) on text=JavaScript Alerts
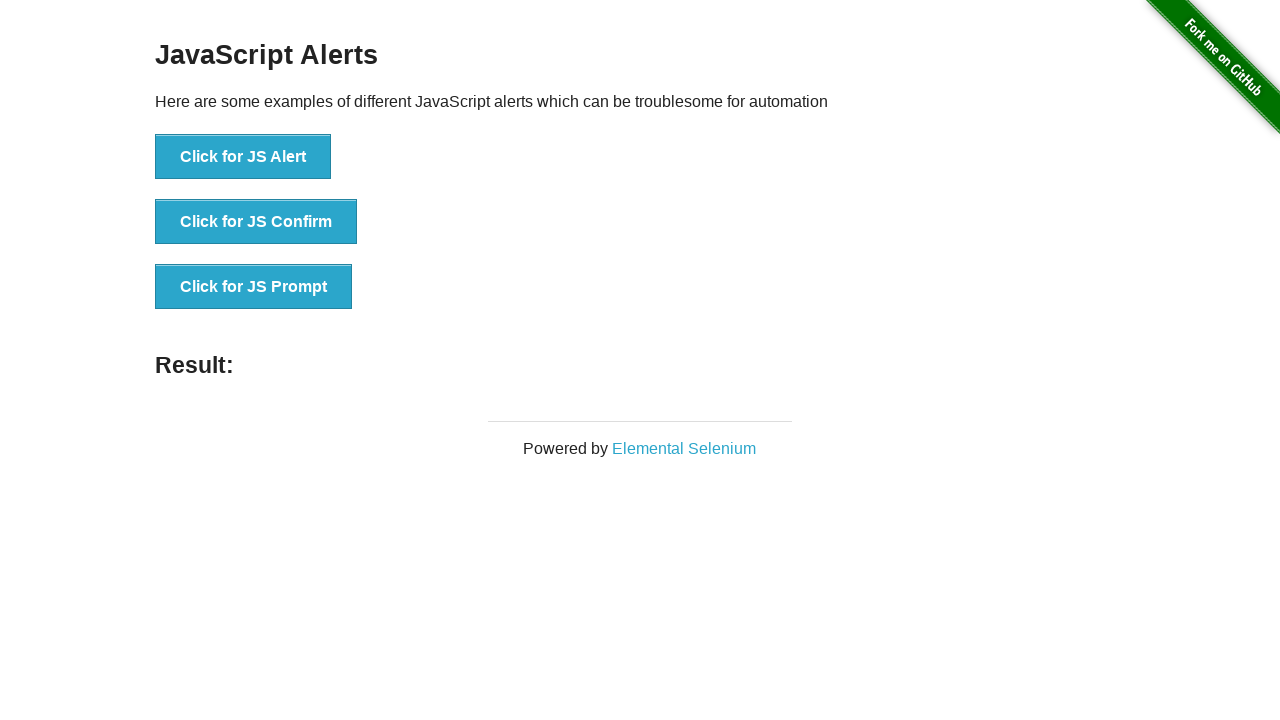

Set up dialog handler to accept alerts
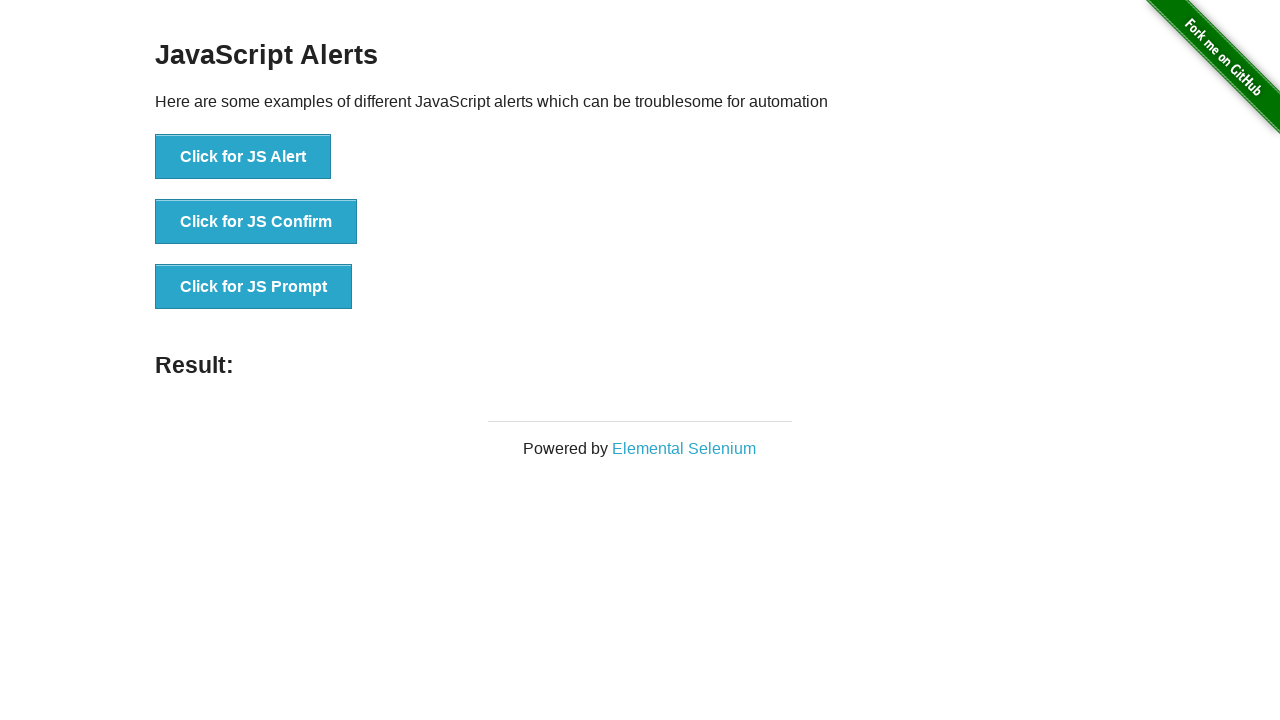

Clicked first button to trigger basic alert and accepted it at (243, 157) on xpath=//div[@id='content']/div/ul/li[1]/button
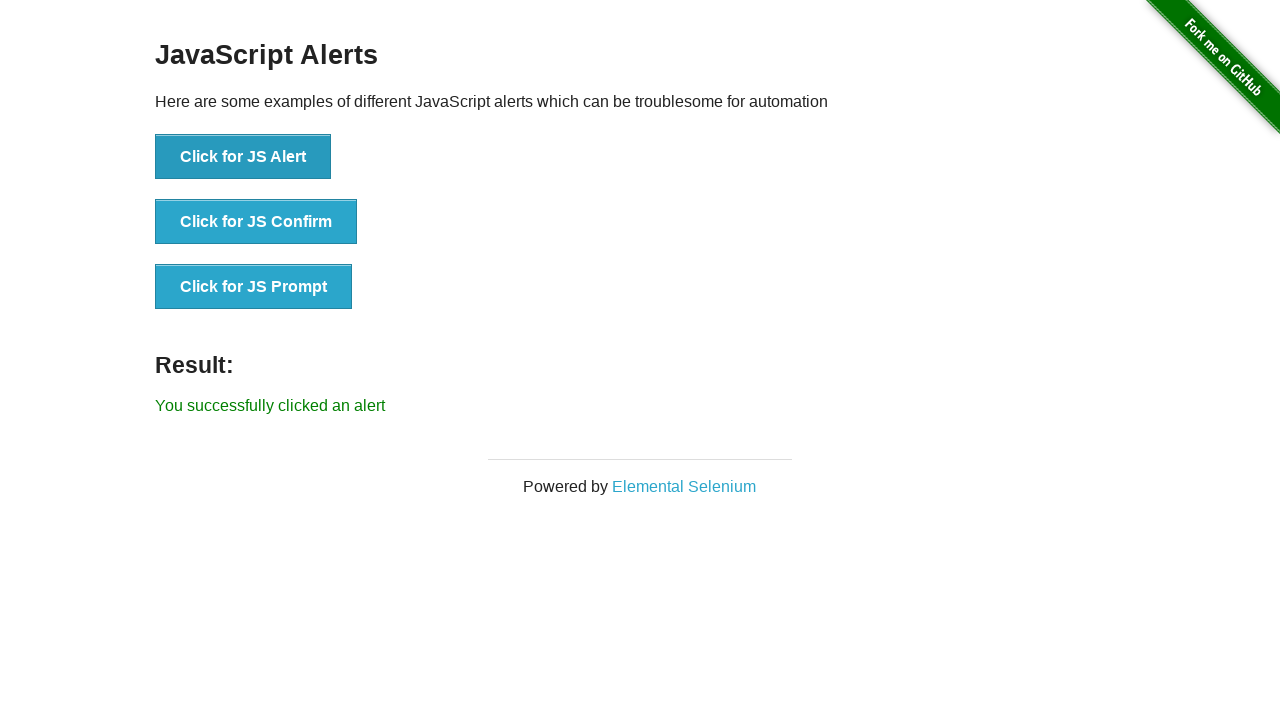

Set up dialog handler to dismiss alerts
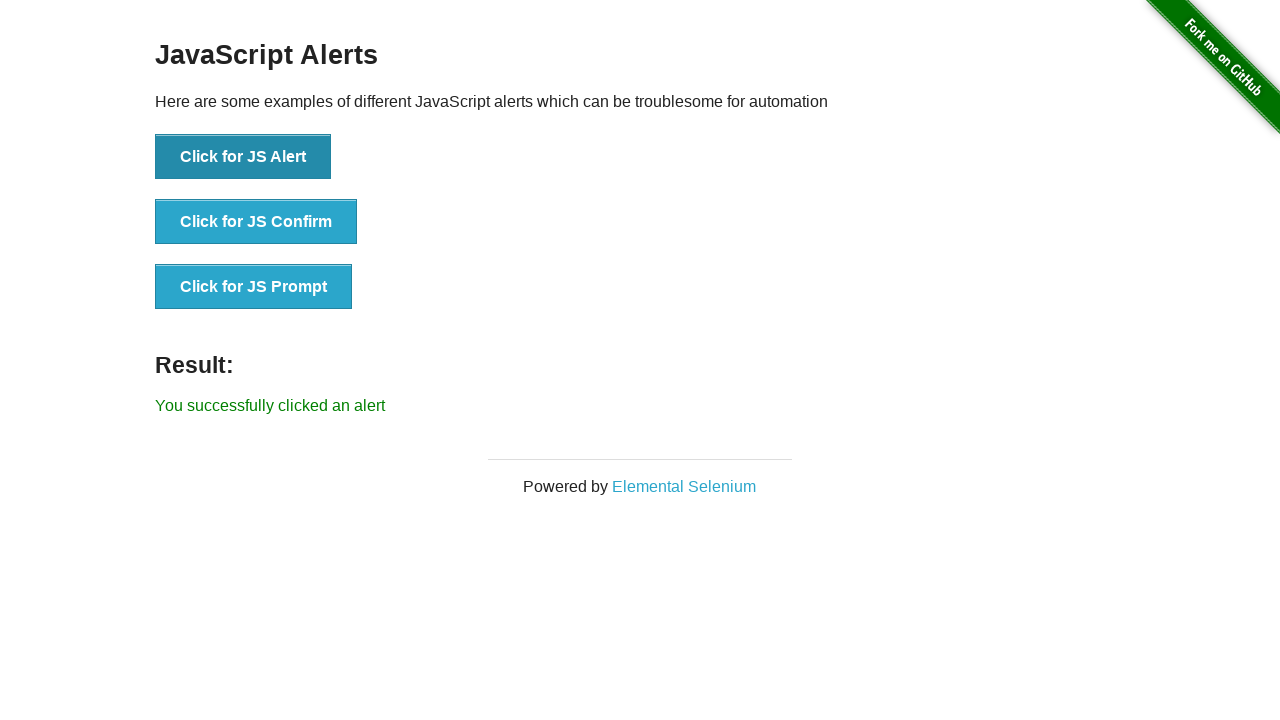

Clicked second button to trigger confirm alert and dismissed it at (256, 222) on xpath=//div[@id='content']/div/ul/li[2]/button
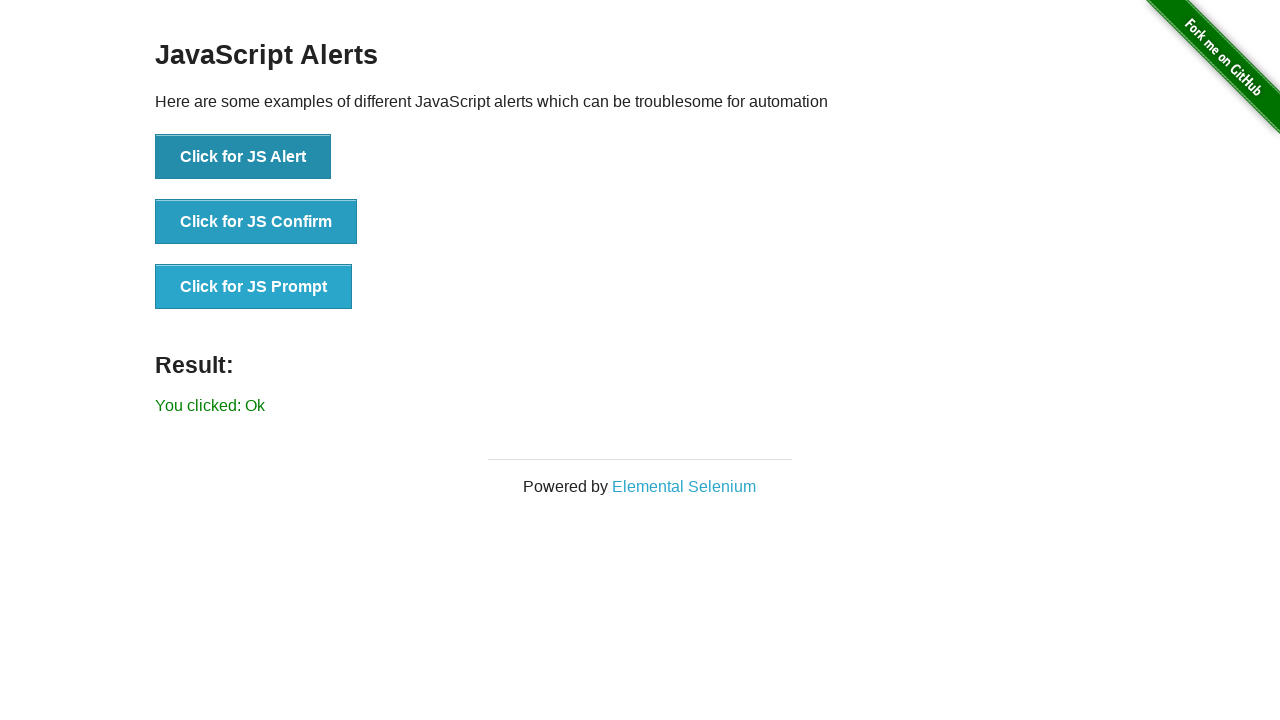

Set up dialog handler to accept prompts with text input
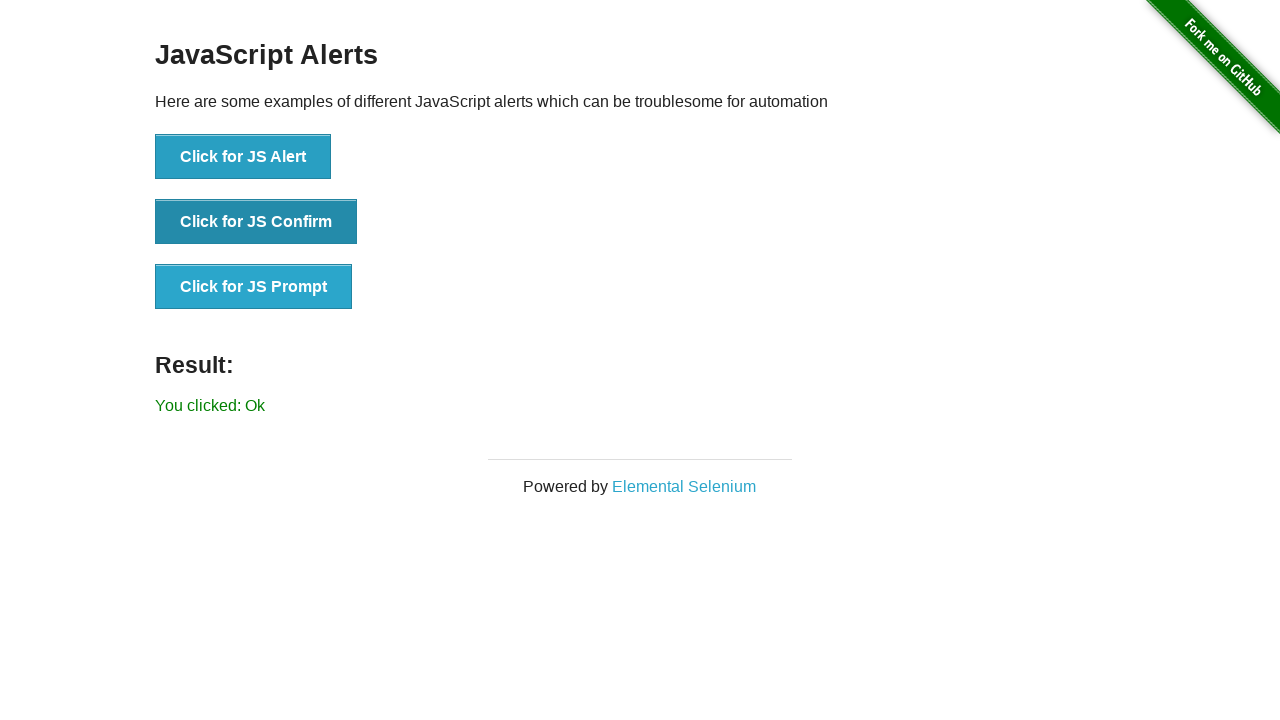

Clicked third button to trigger prompt alert and accepted with text 'Automation testing user' at (254, 287) on xpath=//div[@id='content']/div/ul/li[3]/button
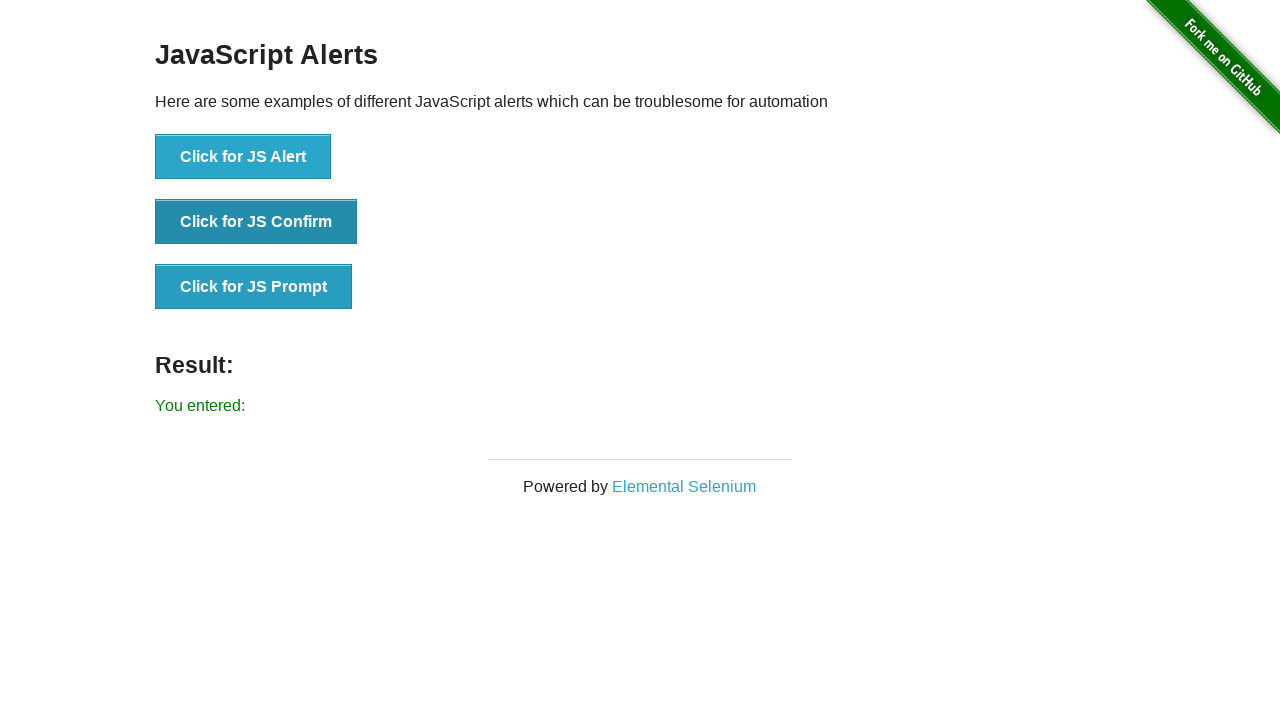

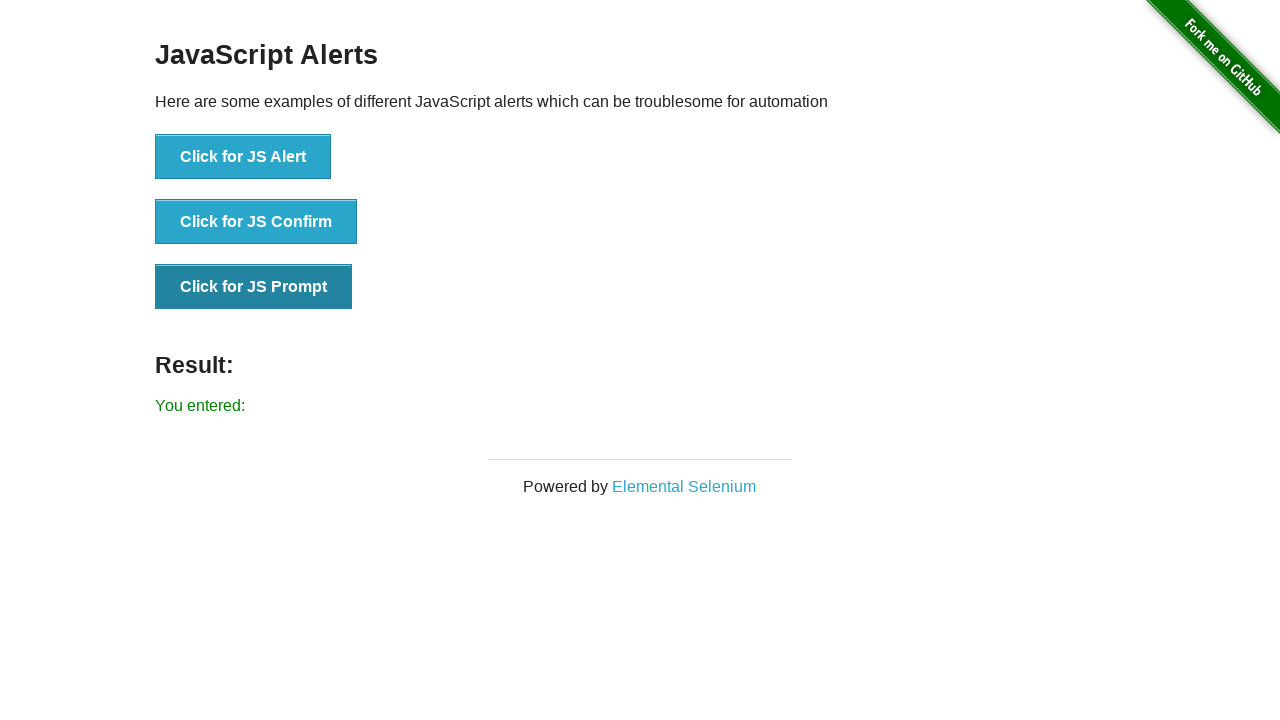